Tests window handling by clicking a link to open a new window, extracting email text from the child window, and using it to fill a username field in the parent window

Starting URL: https://rahulshettyacademy.com/loginpagePractise/

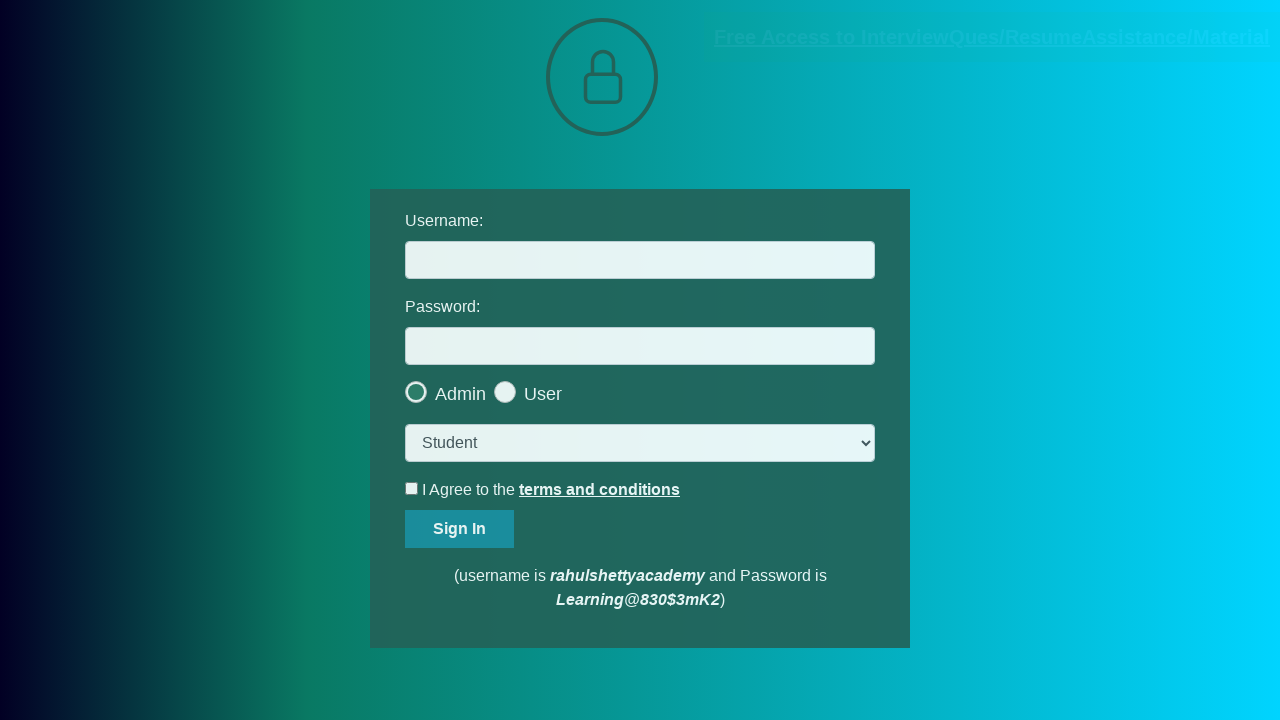

Clicked blinking text link to open new window at (992, 37) on a.blinkingText
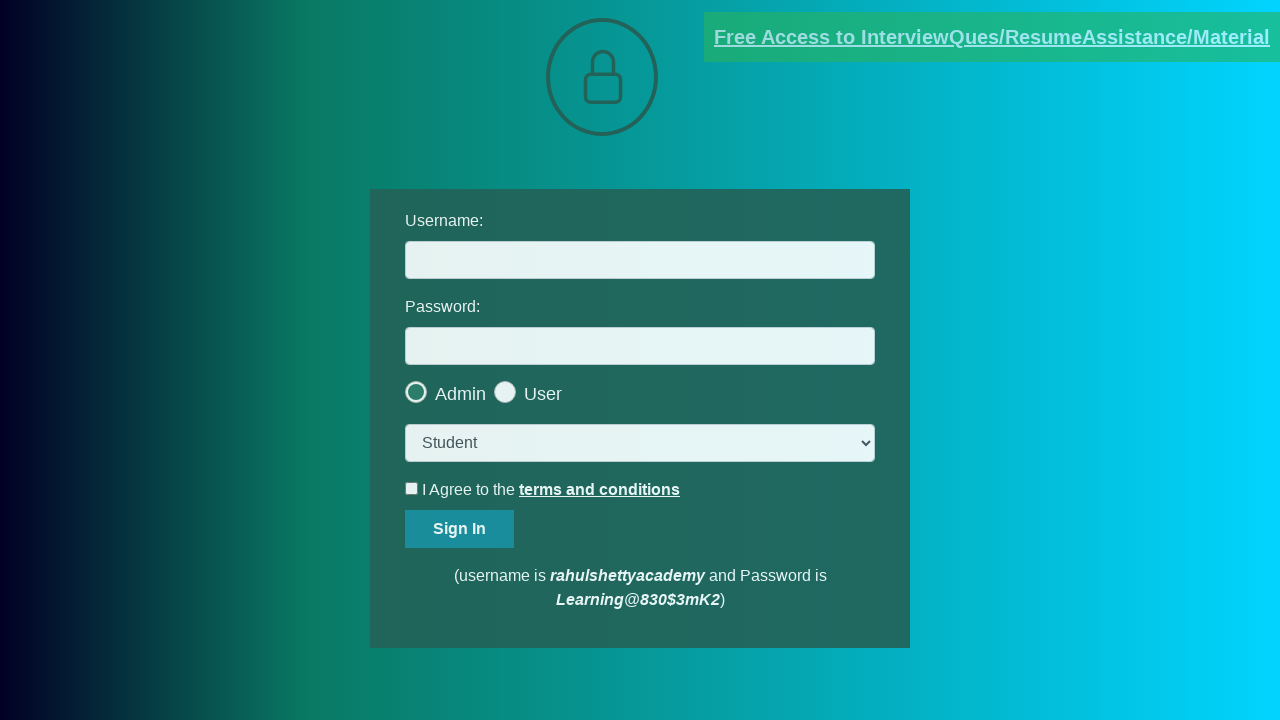

New window opened and captured
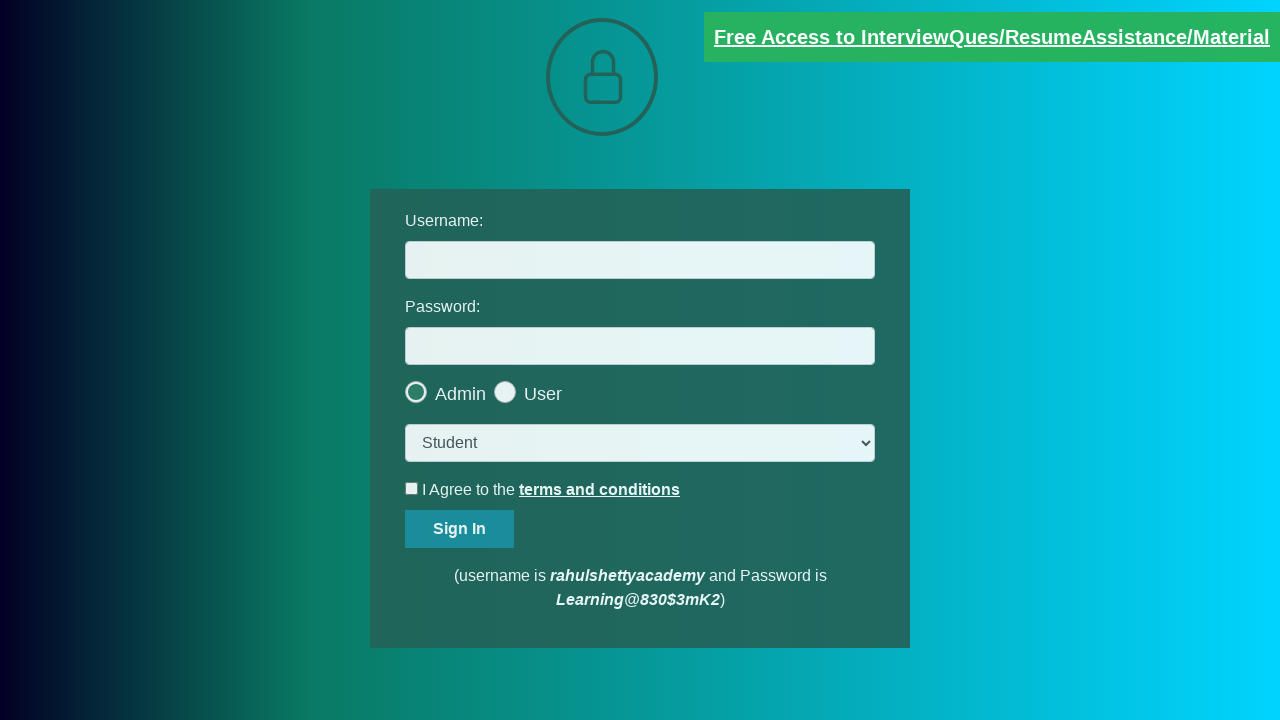

Extracted email text from new window paragraph
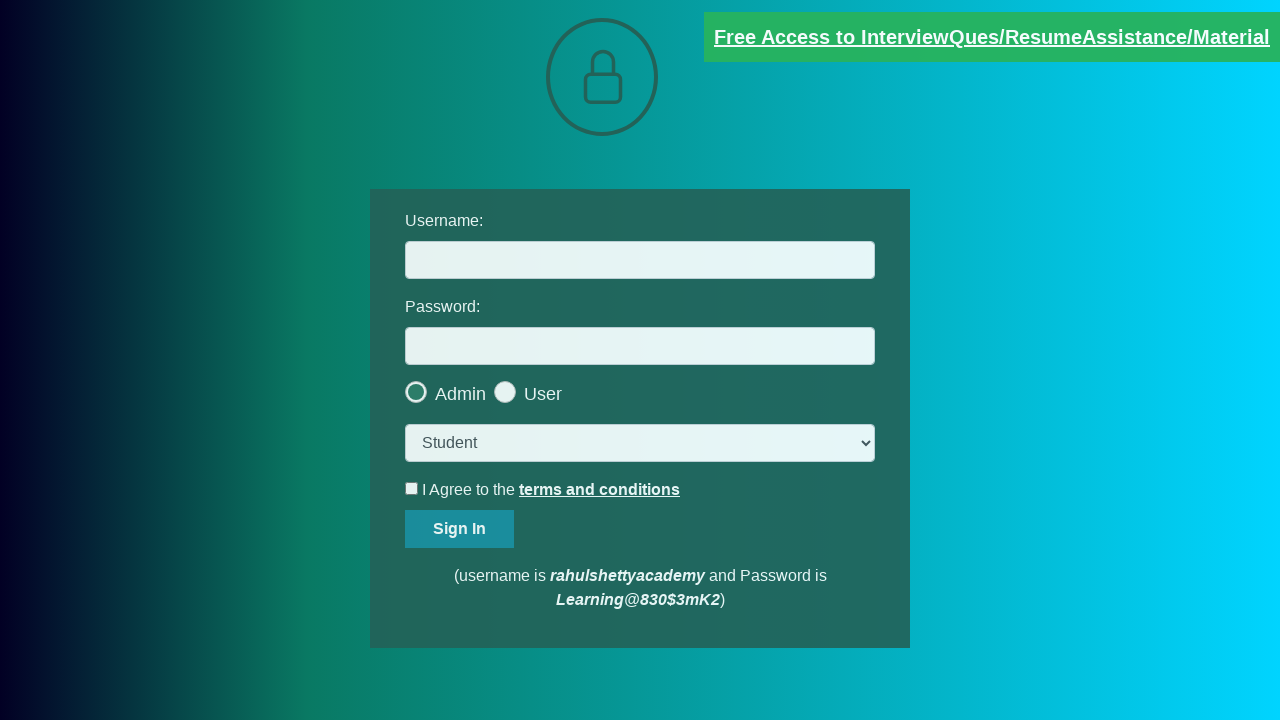

Parsed email ID from text: mentor@rahulshettyacademy.com
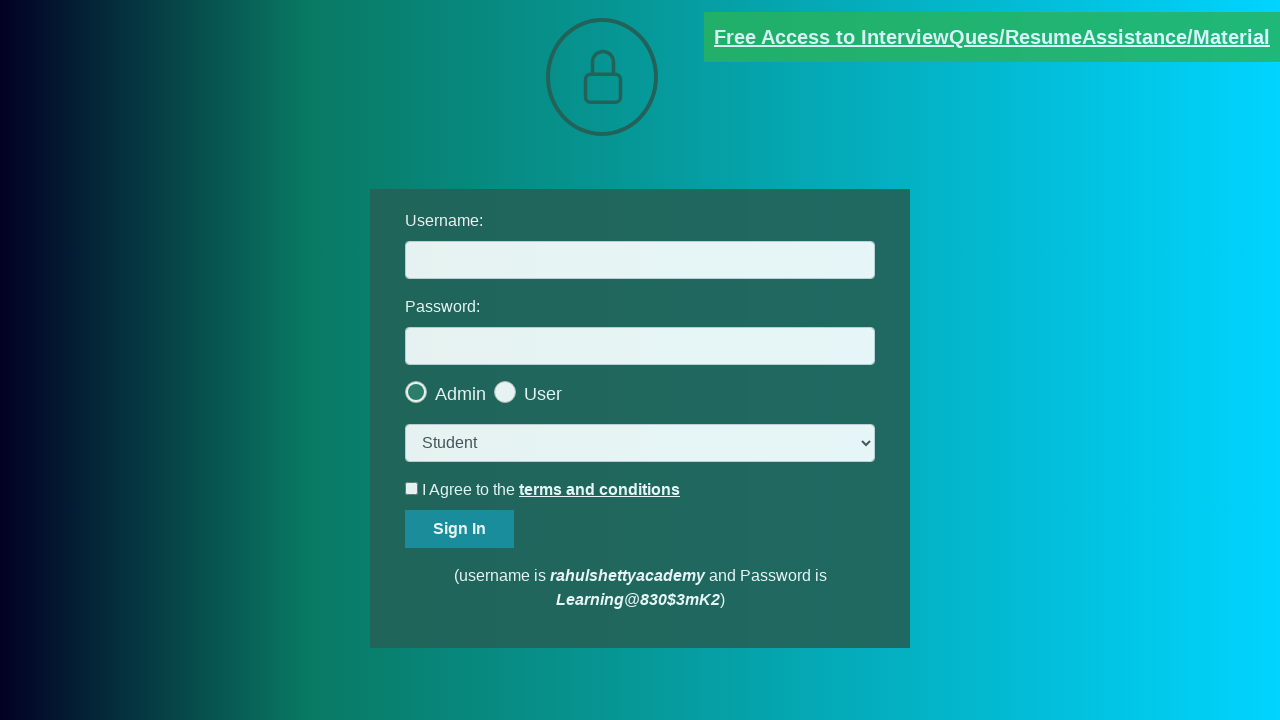

Filled username field with extracted email: mentor@rahulshettyacademy.com on #username
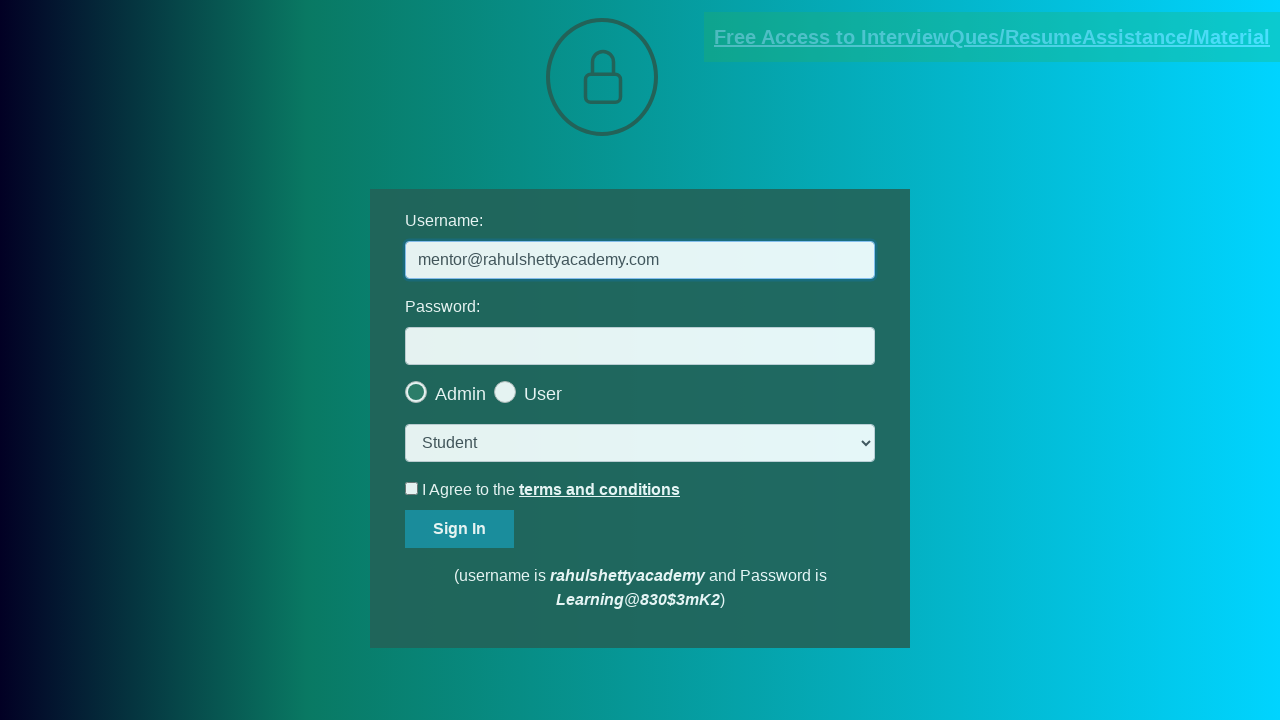

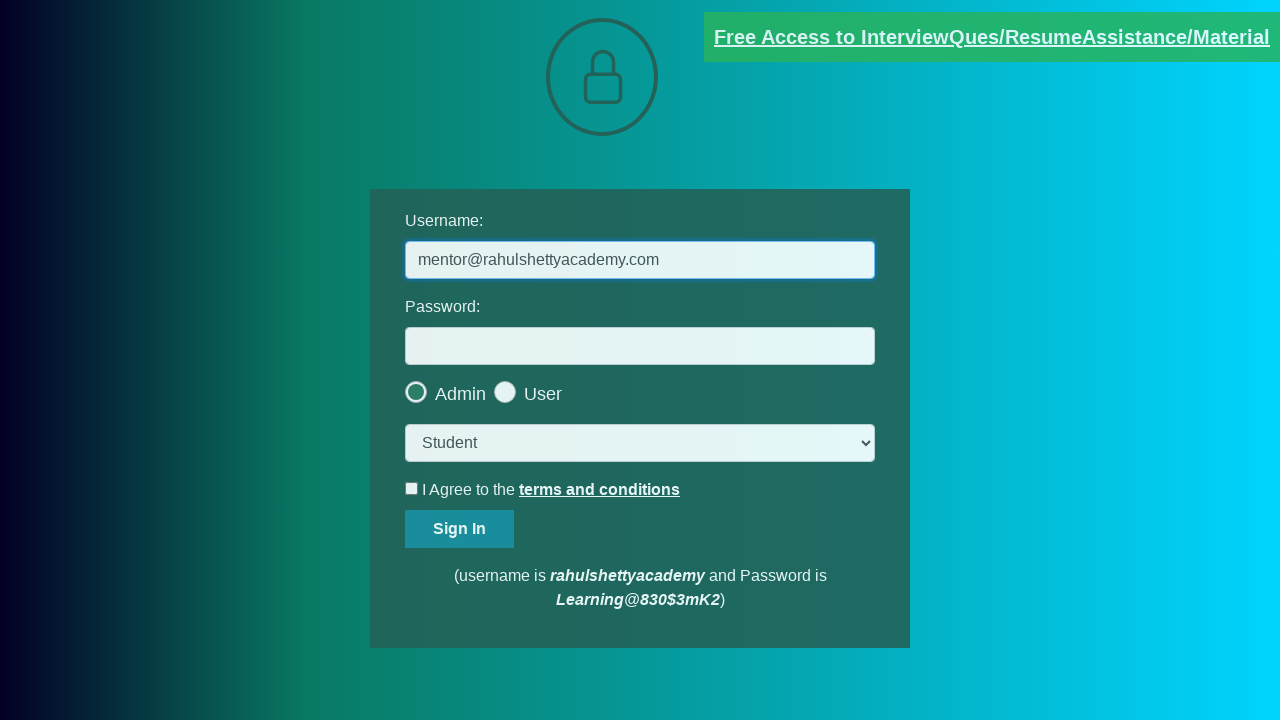